Tests iframe interaction by switching to an iframe, clicking an element inside it, and switching back to the main content

Starting URL: https://www.qa-practice.com/elements/iframe/iframe_page

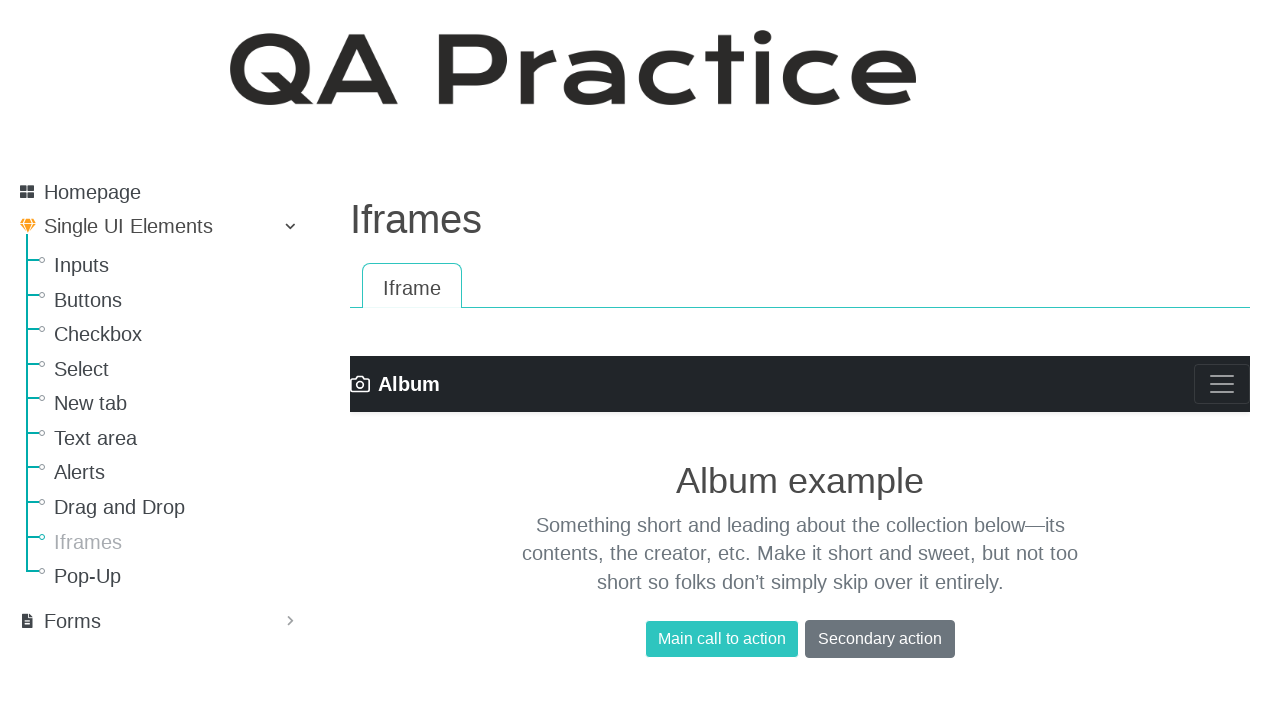

Located the first iframe on the page
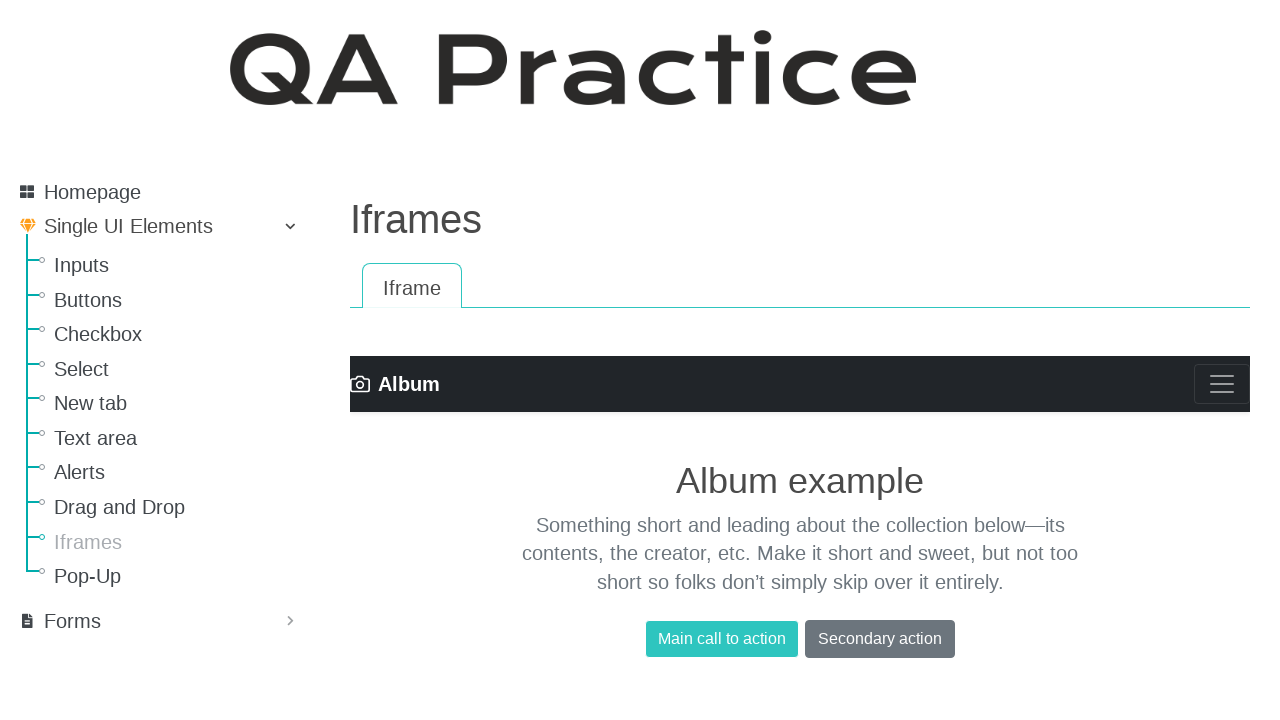

Clicked the navbar toggle button inside the iframe at (1222, 384) on iframe >> nth=0 >> internal:control=enter-frame >> [aria-controls="navbarHeader"
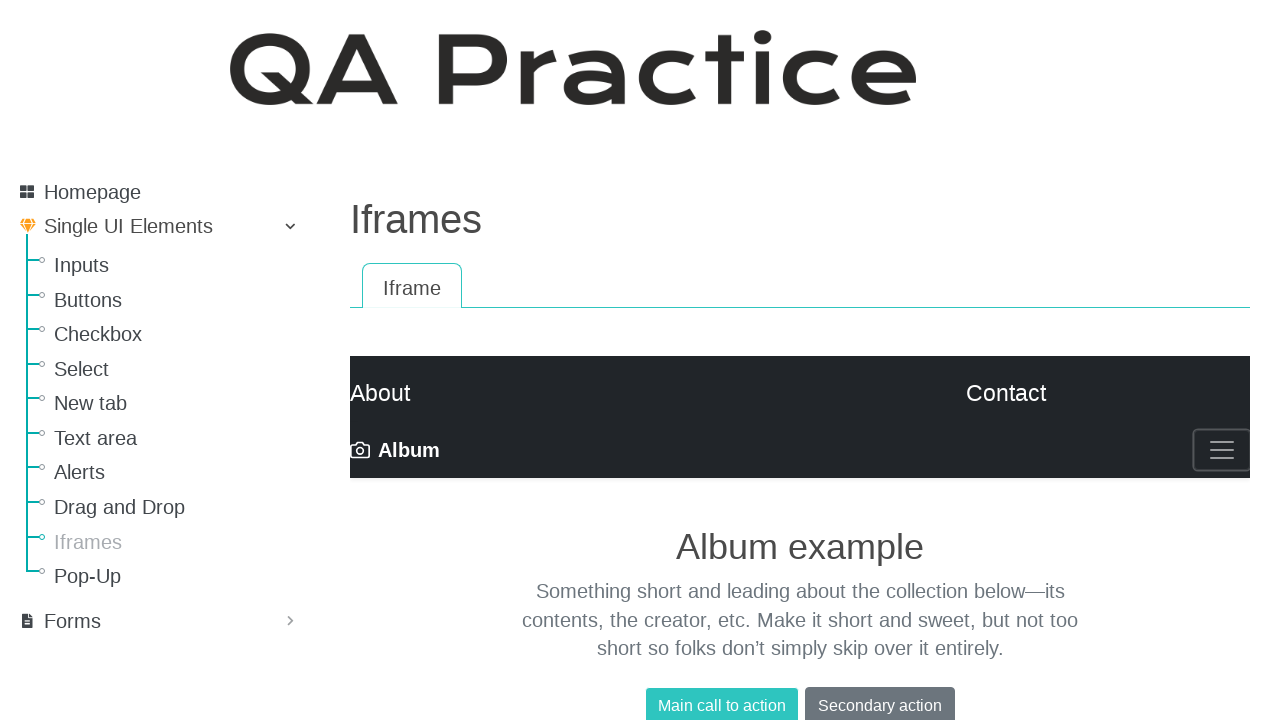

Retrieved and printed text content from tab element in main content
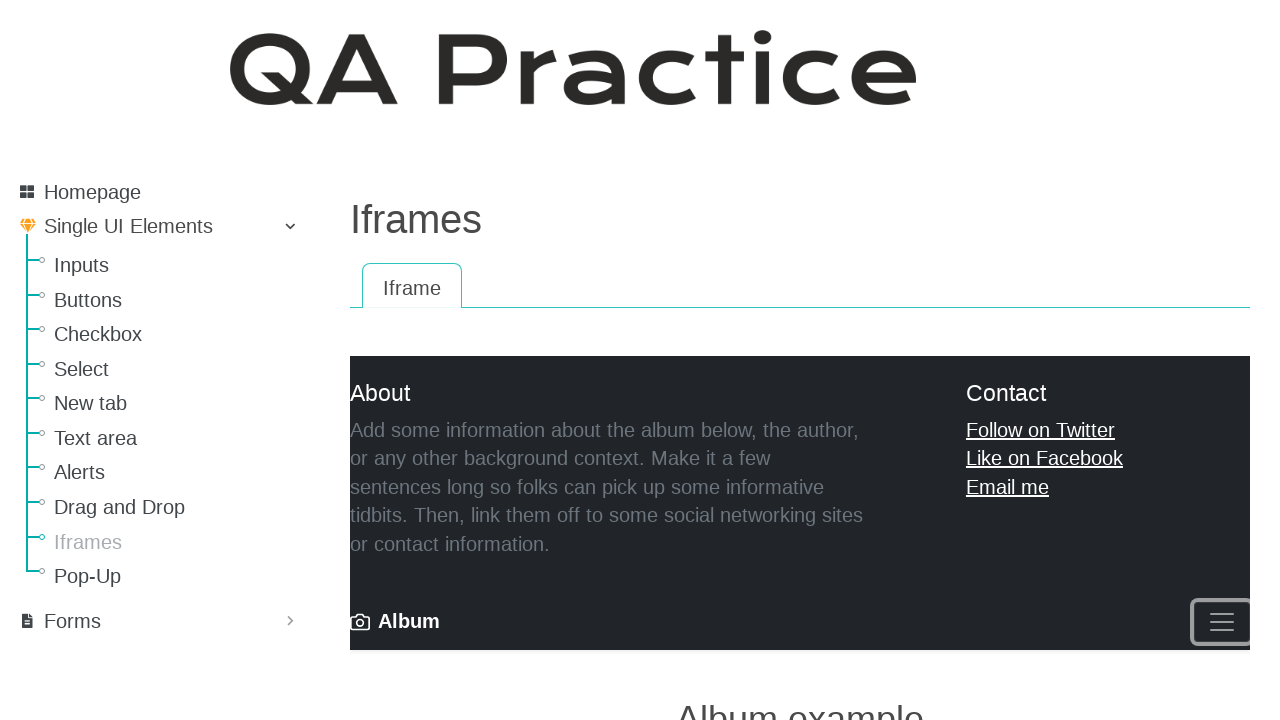

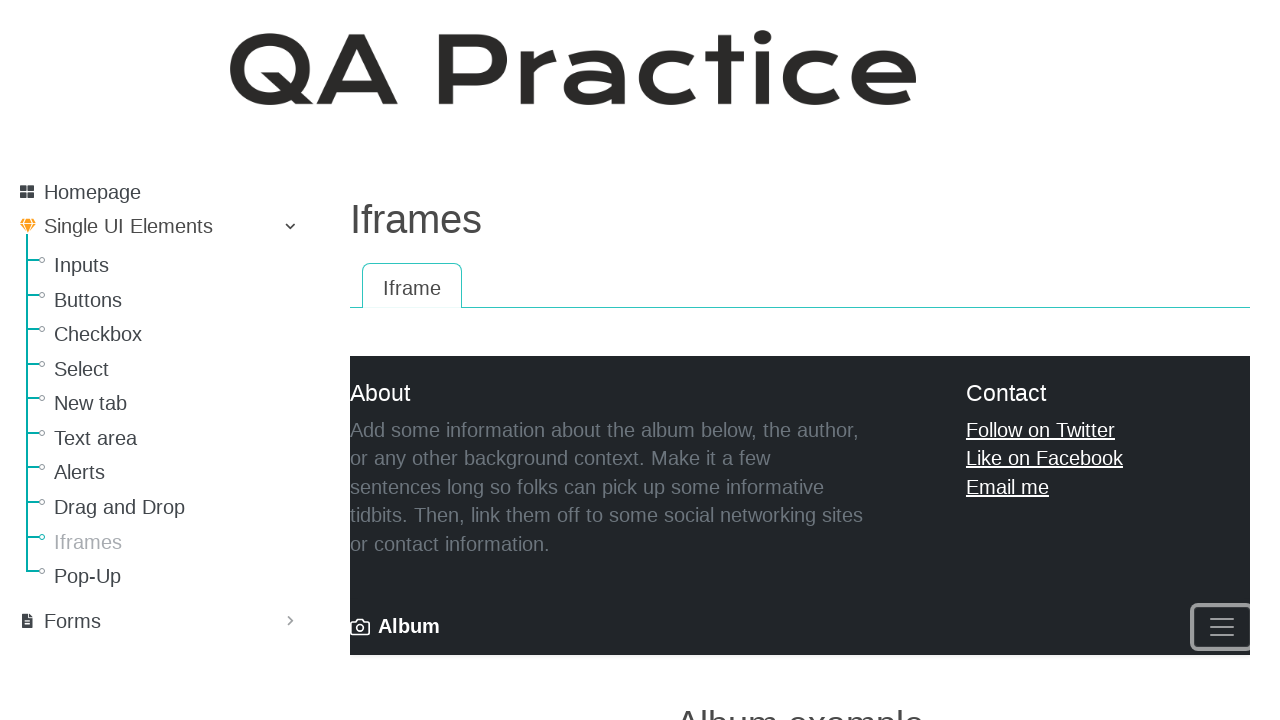